Calculates the sum of two numbers displayed on the page, selects the result from a dropdown menu, and submits the form

Starting URL: http://suninjuly.github.io/selects1.html

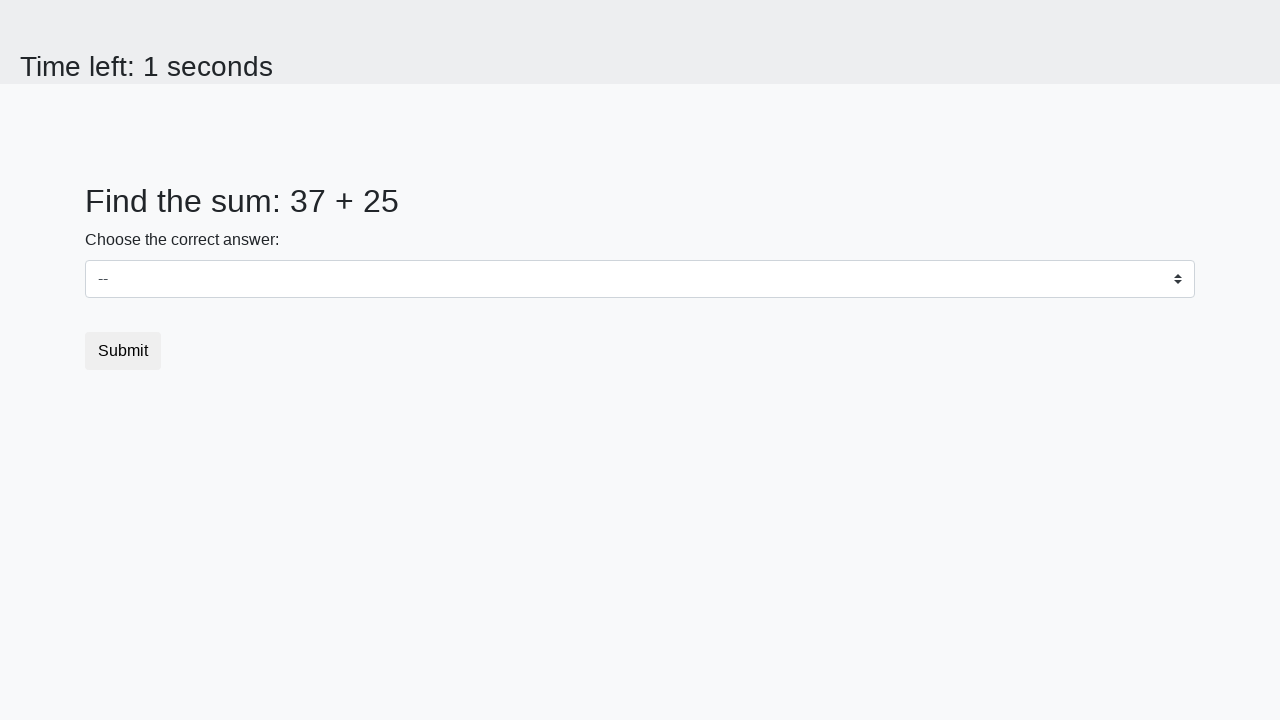

Navigated to the selects1 page
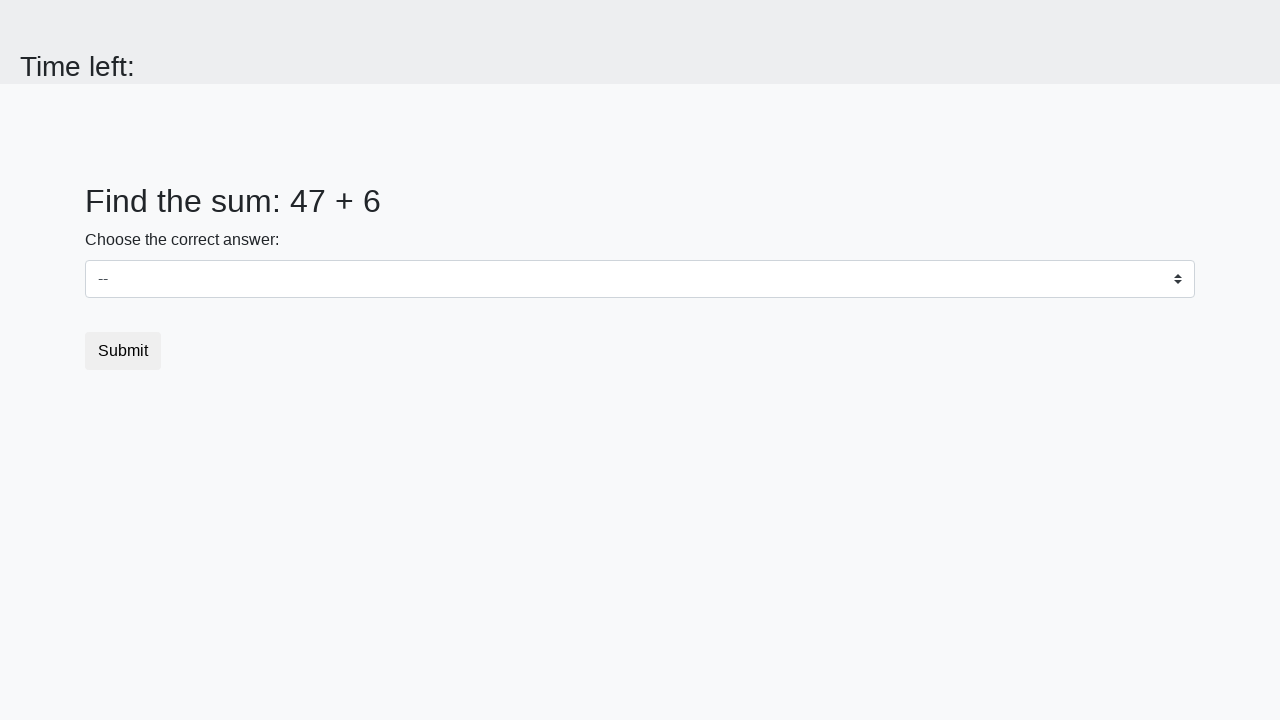

Located the first number element (num1)
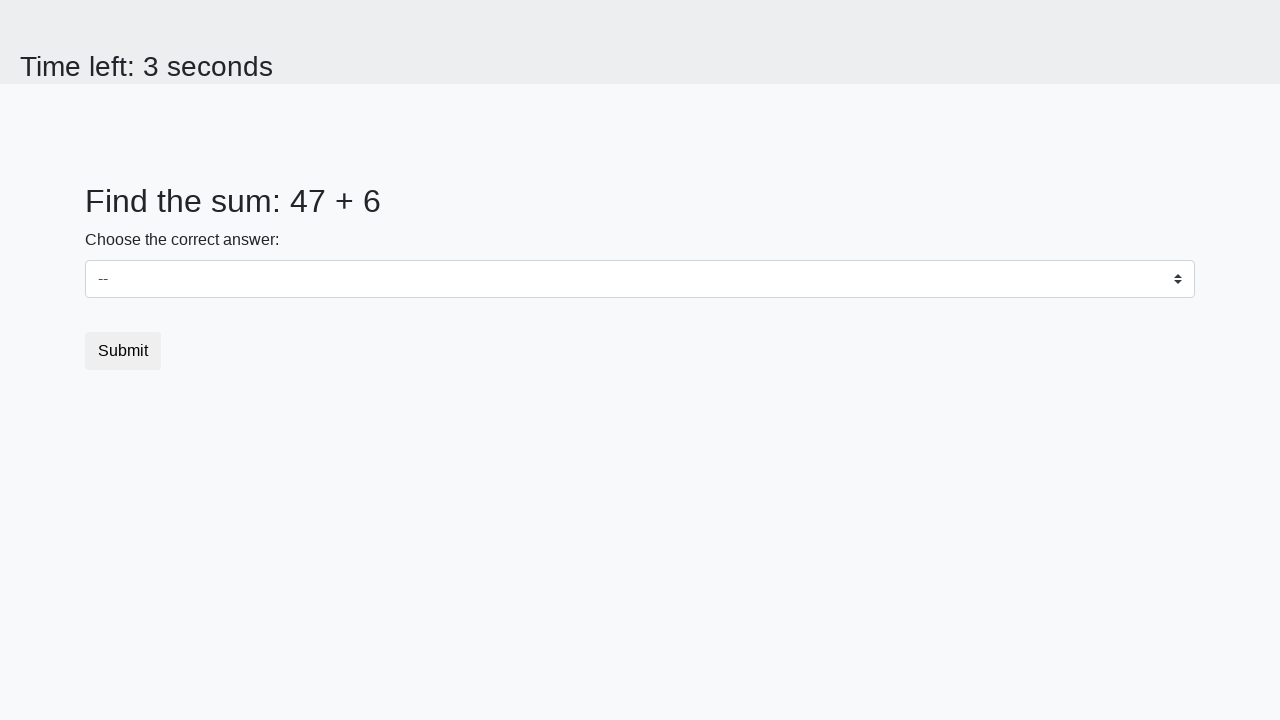

Located the second number element (num2)
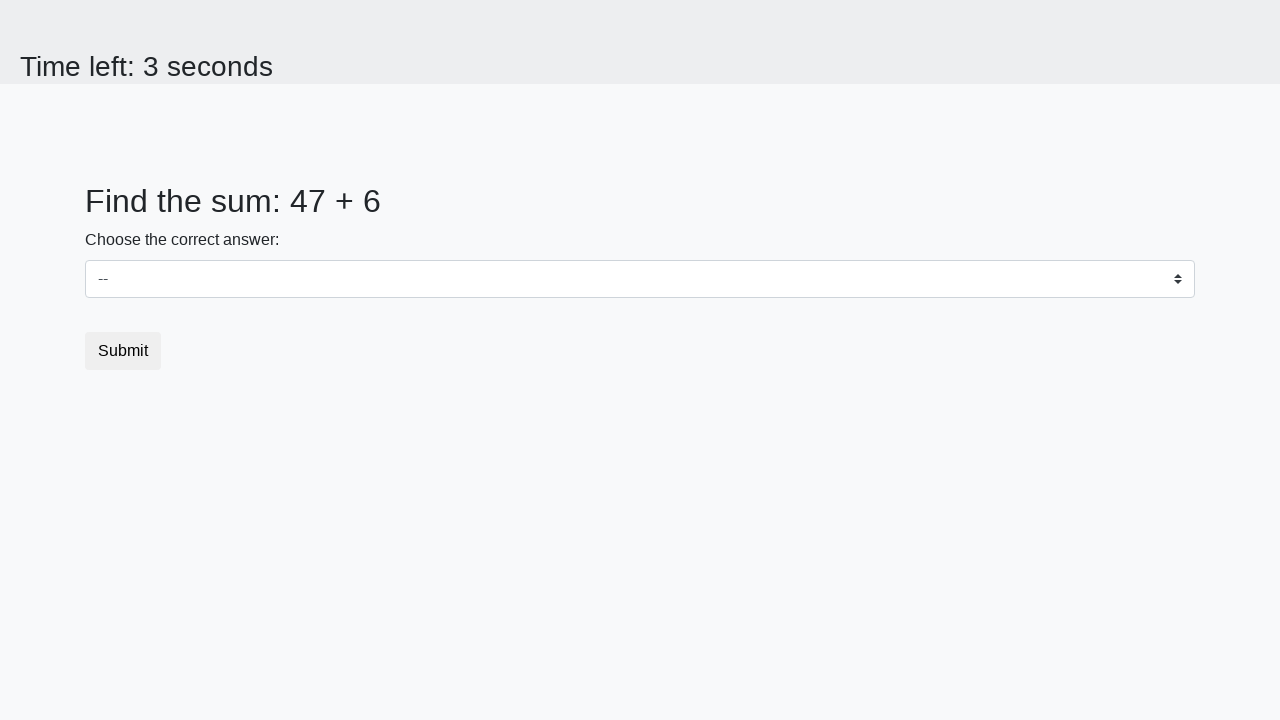

Retrieved first number: 47
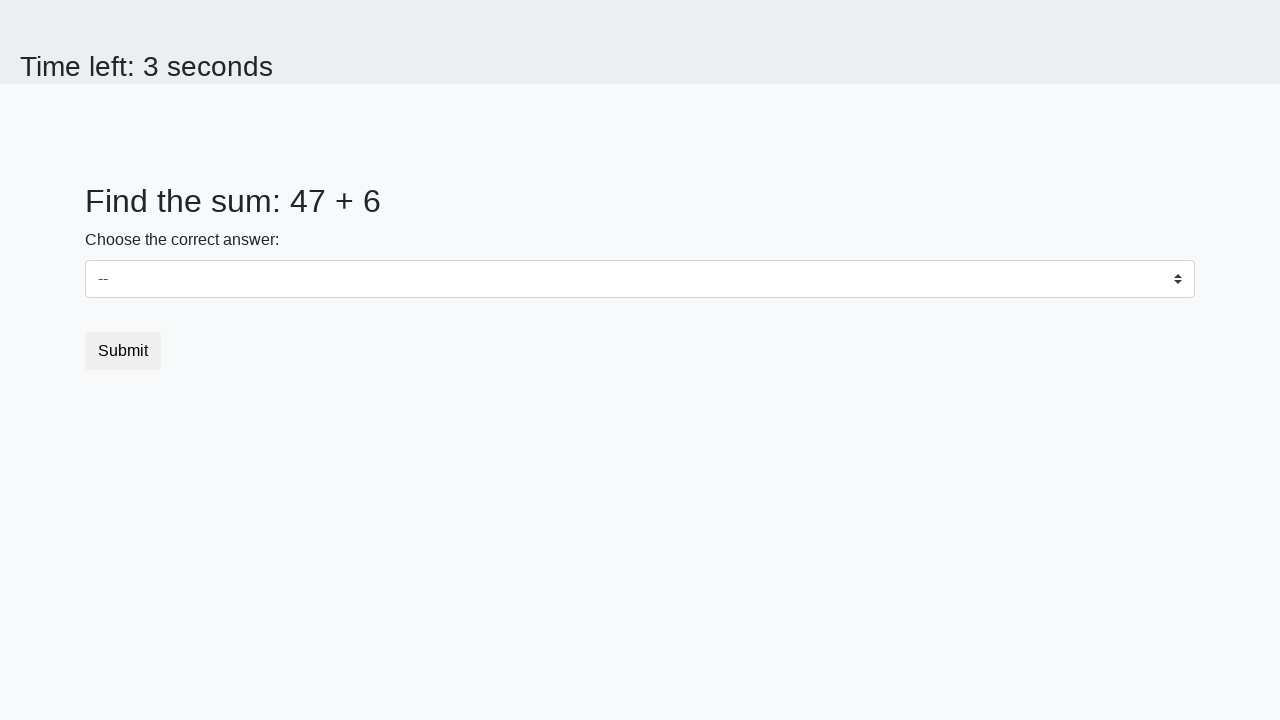

Retrieved second number: 6
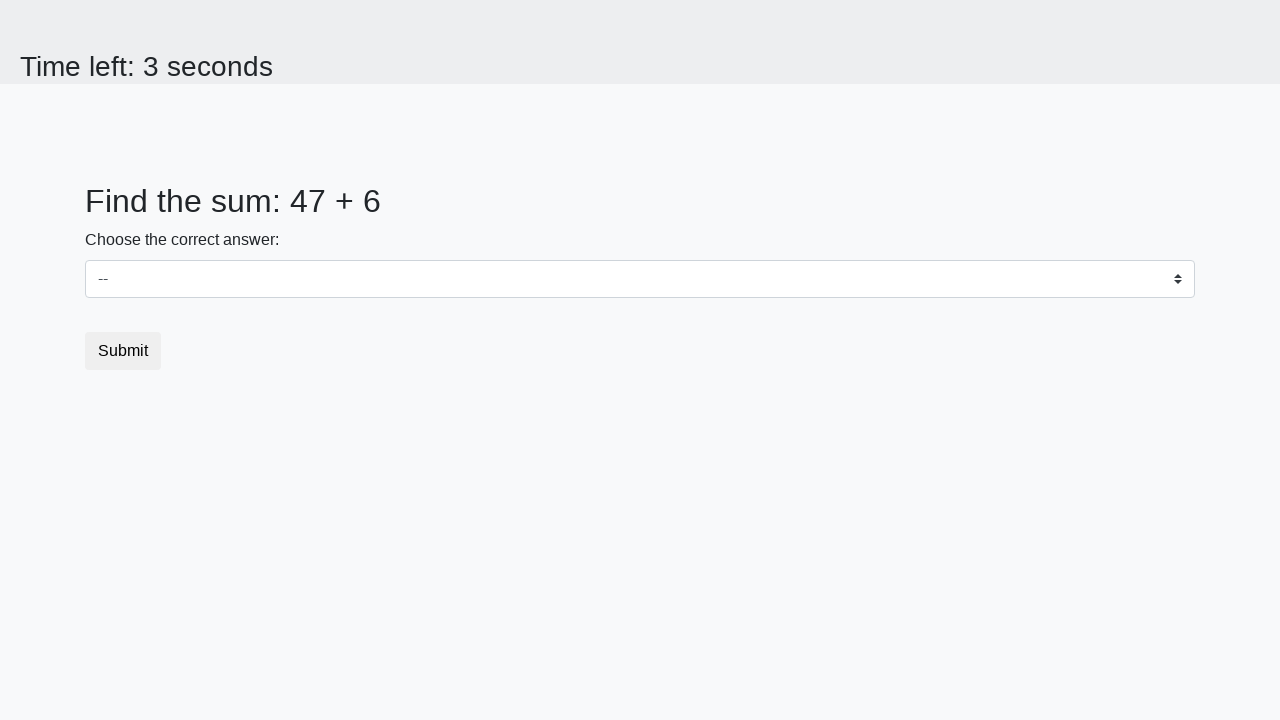

Calculated sum: 47 + 6 = 53
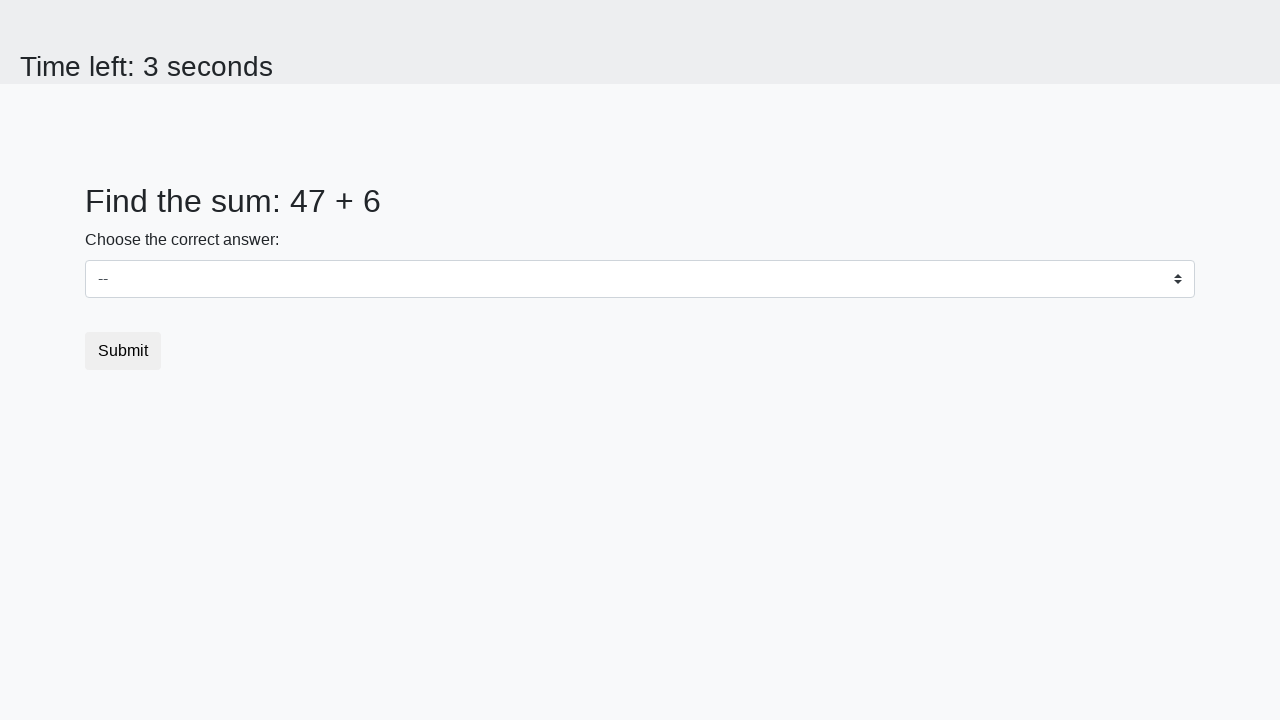

Selected '53' from the dropdown menu on select
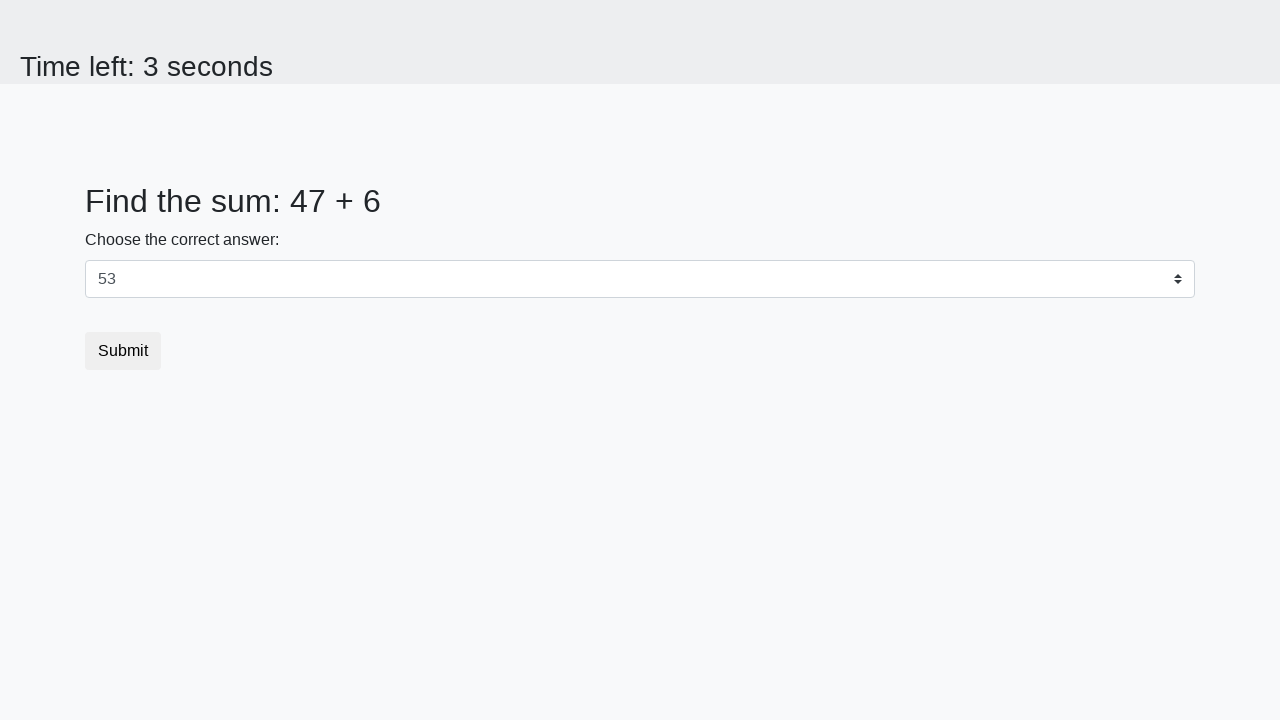

Clicked the submit button to submit the form at (123, 351) on button[type="submit"]
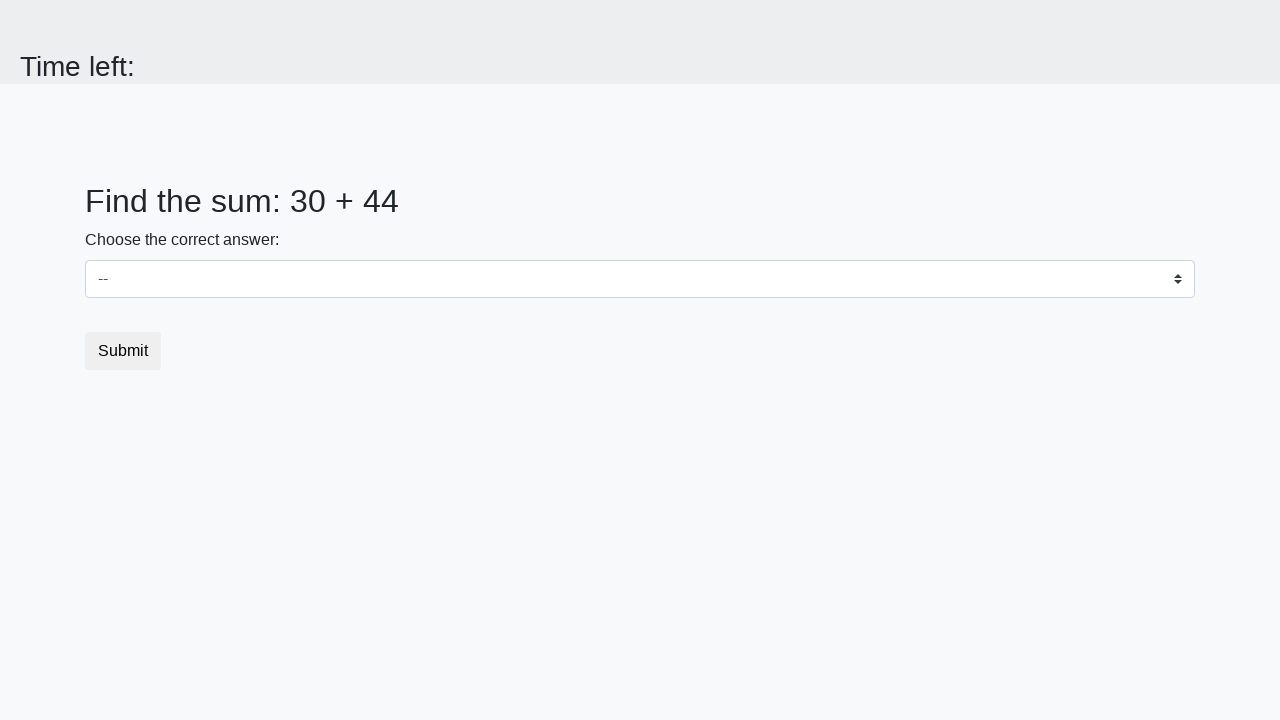

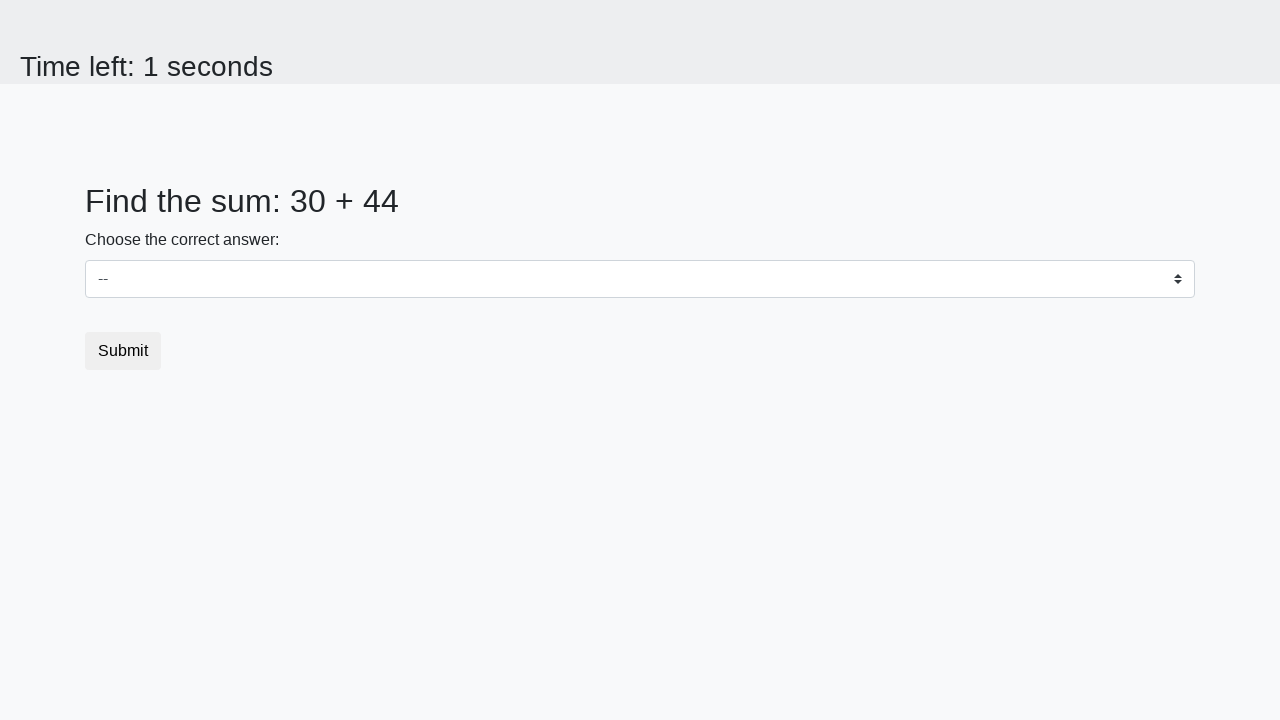